Tests that clicking "Clear completed" removes completed items from the list.

Starting URL: https://demo.playwright.dev/todomvc

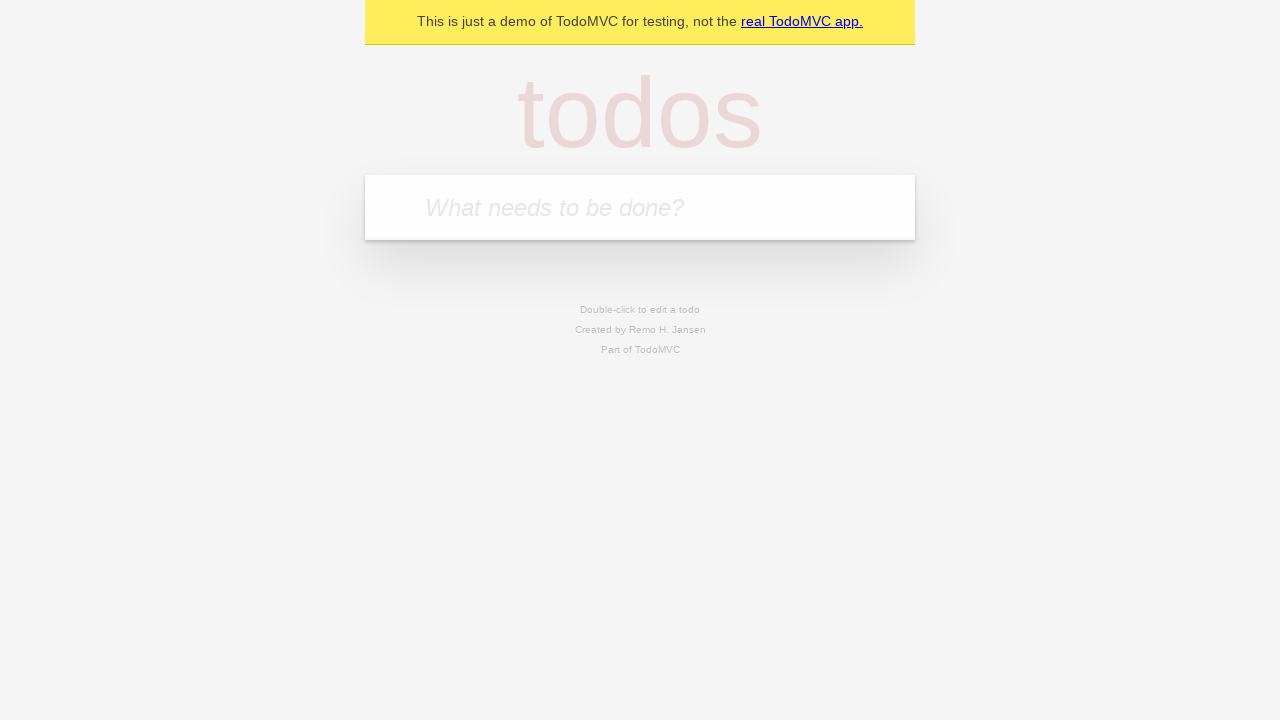

Filled todo input with 'buy some cheese' on internal:attr=[placeholder="What needs to be done?"i]
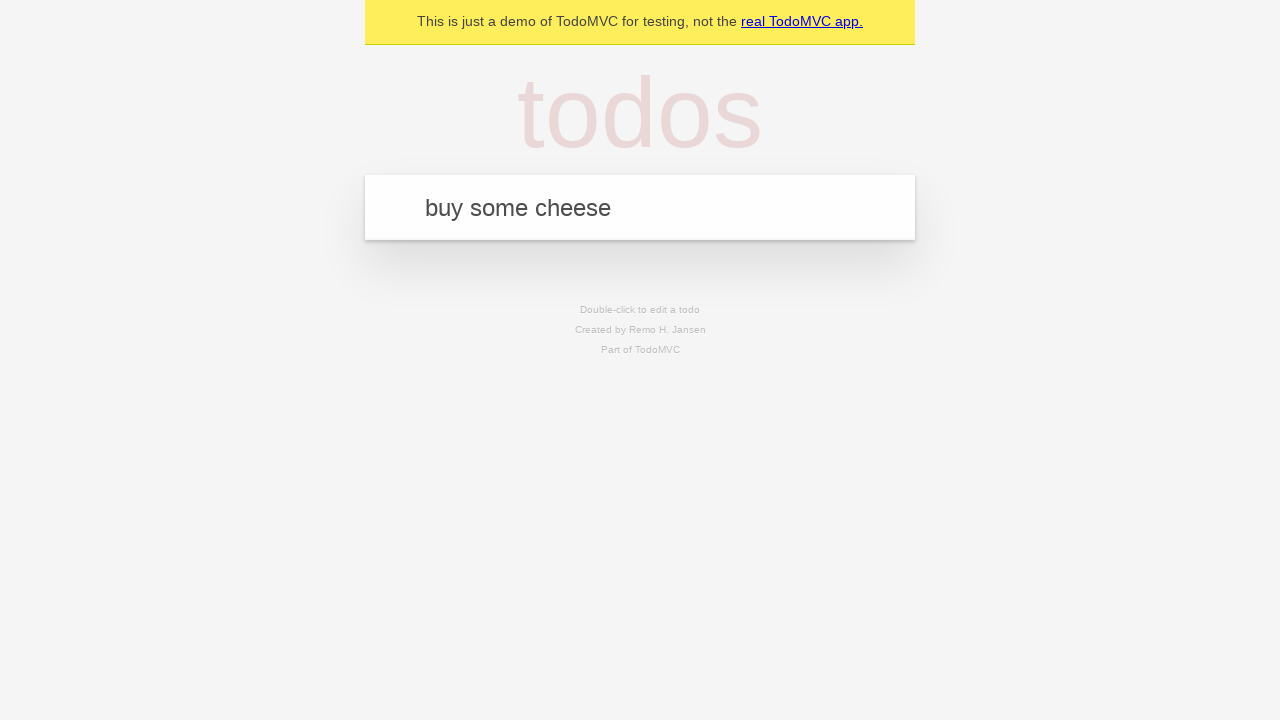

Pressed Enter to add first todo item on internal:attr=[placeholder="What needs to be done?"i]
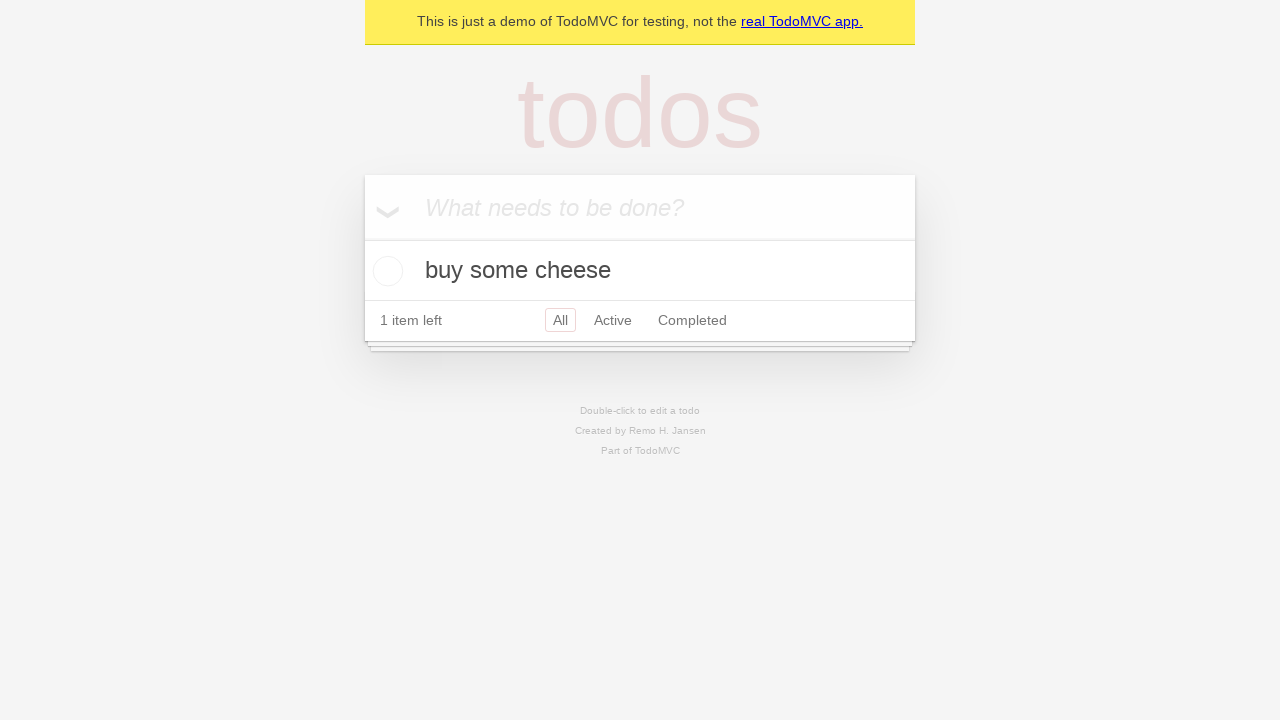

Filled todo input with 'feed the cat' on internal:attr=[placeholder="What needs to be done?"i]
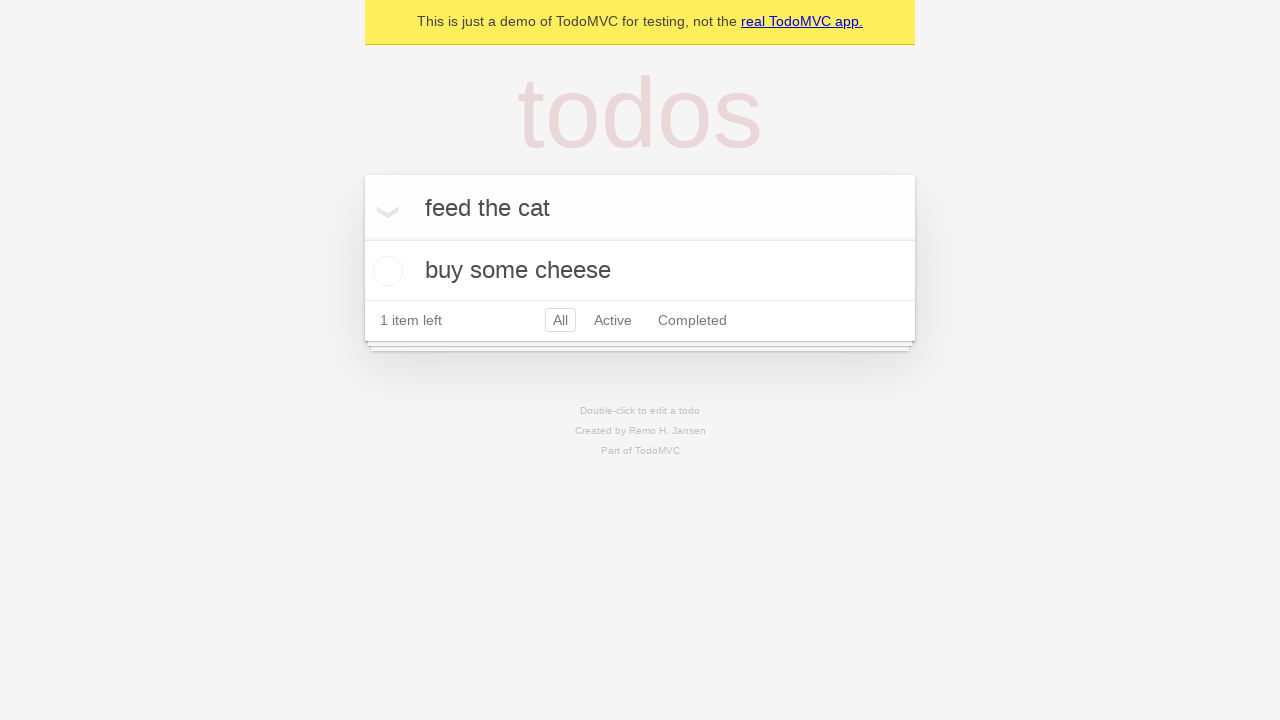

Pressed Enter to add second todo item on internal:attr=[placeholder="What needs to be done?"i]
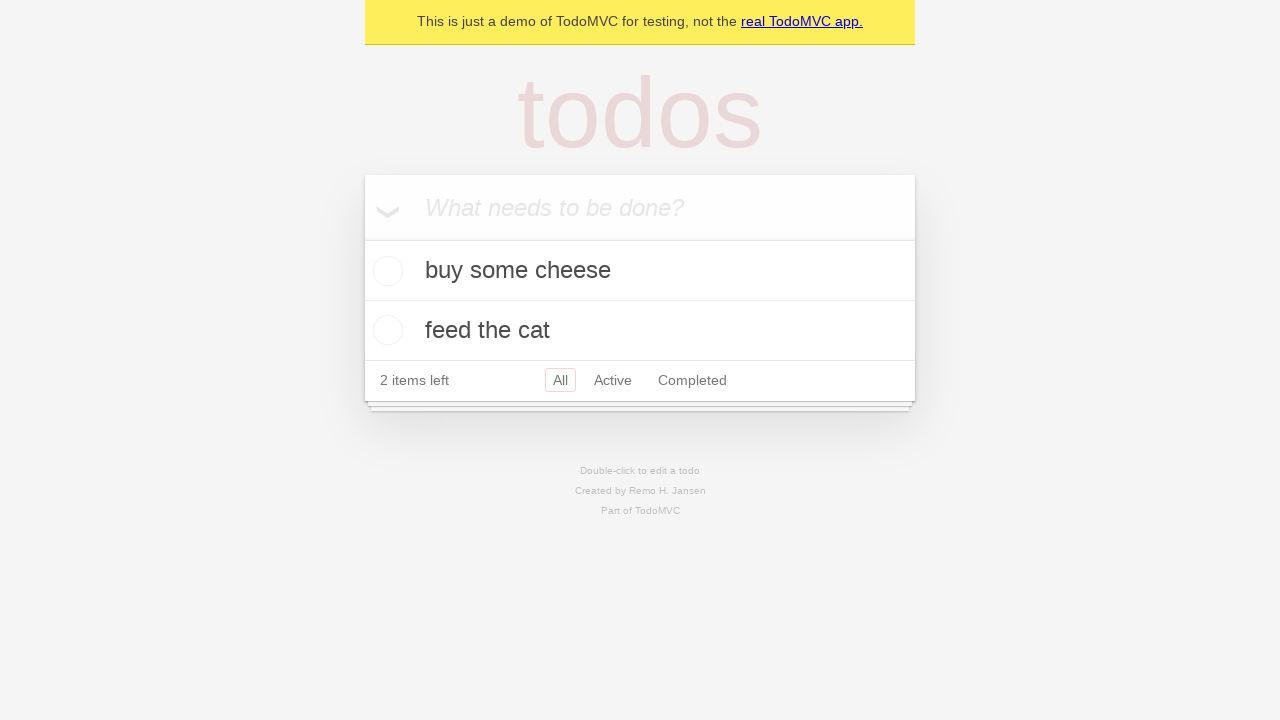

Filled todo input with 'book a doctors appointment' on internal:attr=[placeholder="What needs to be done?"i]
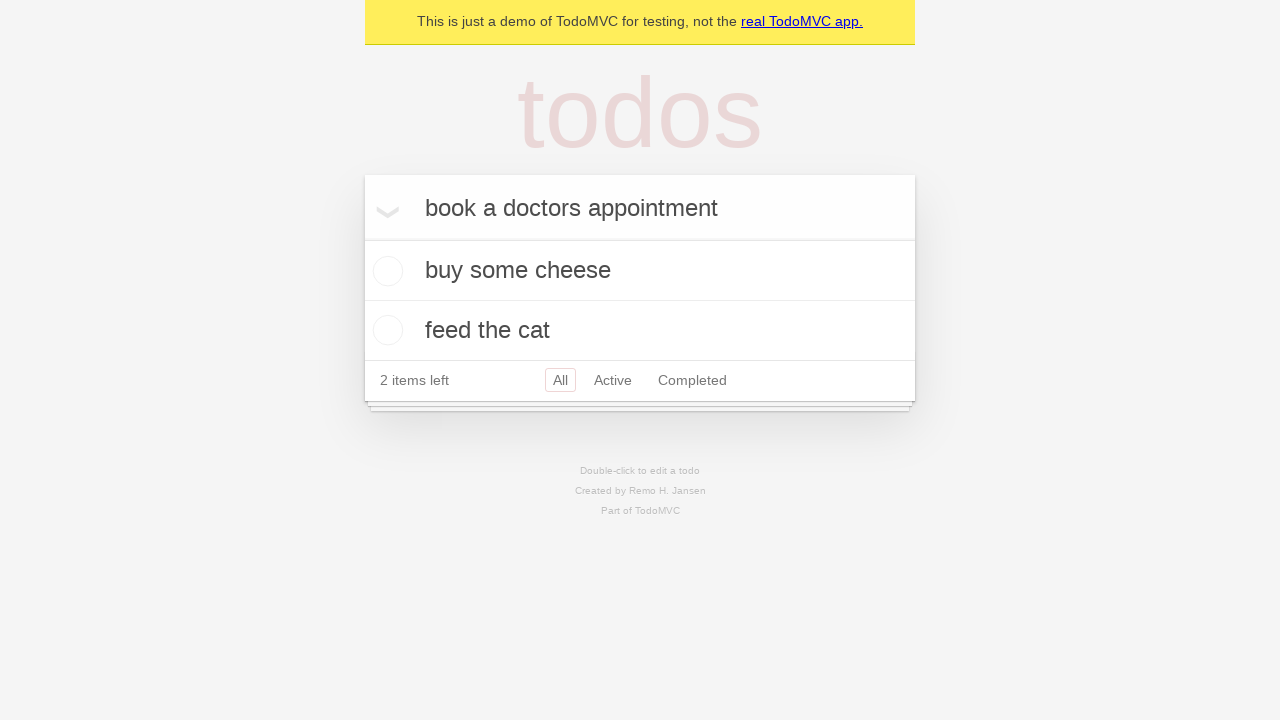

Pressed Enter to add third todo item on internal:attr=[placeholder="What needs to be done?"i]
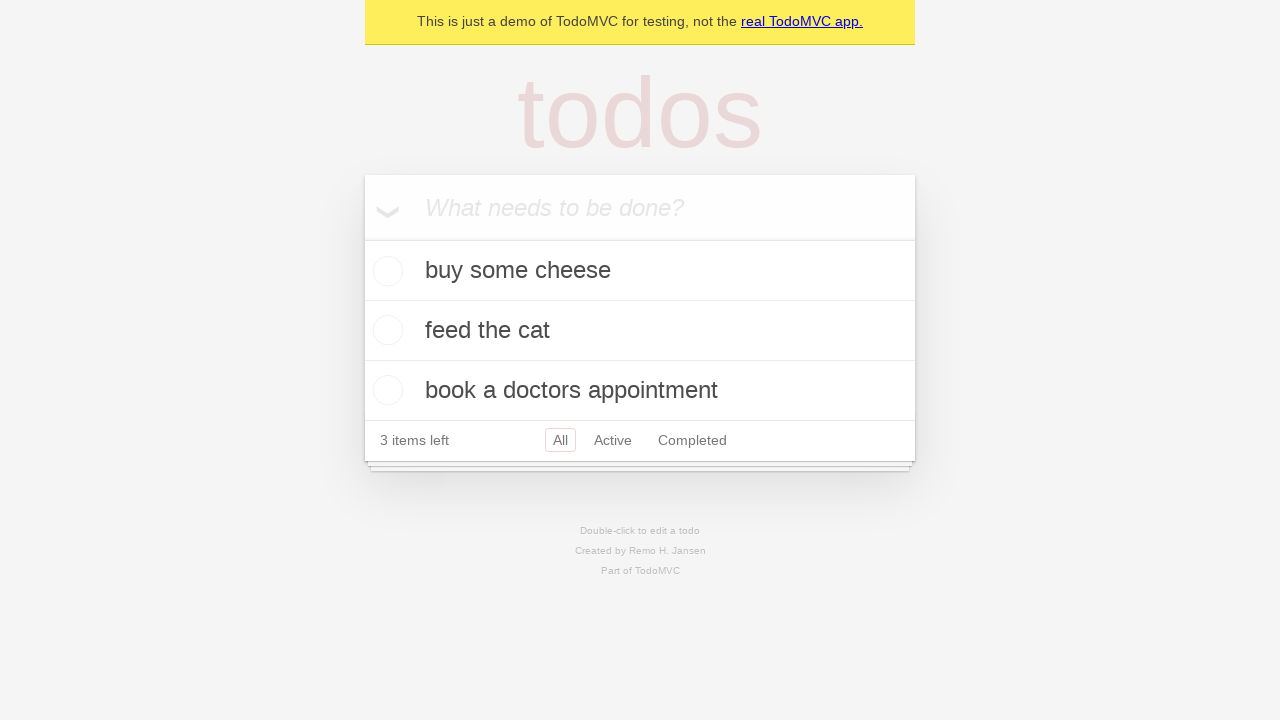

Waited for all three todo items to load
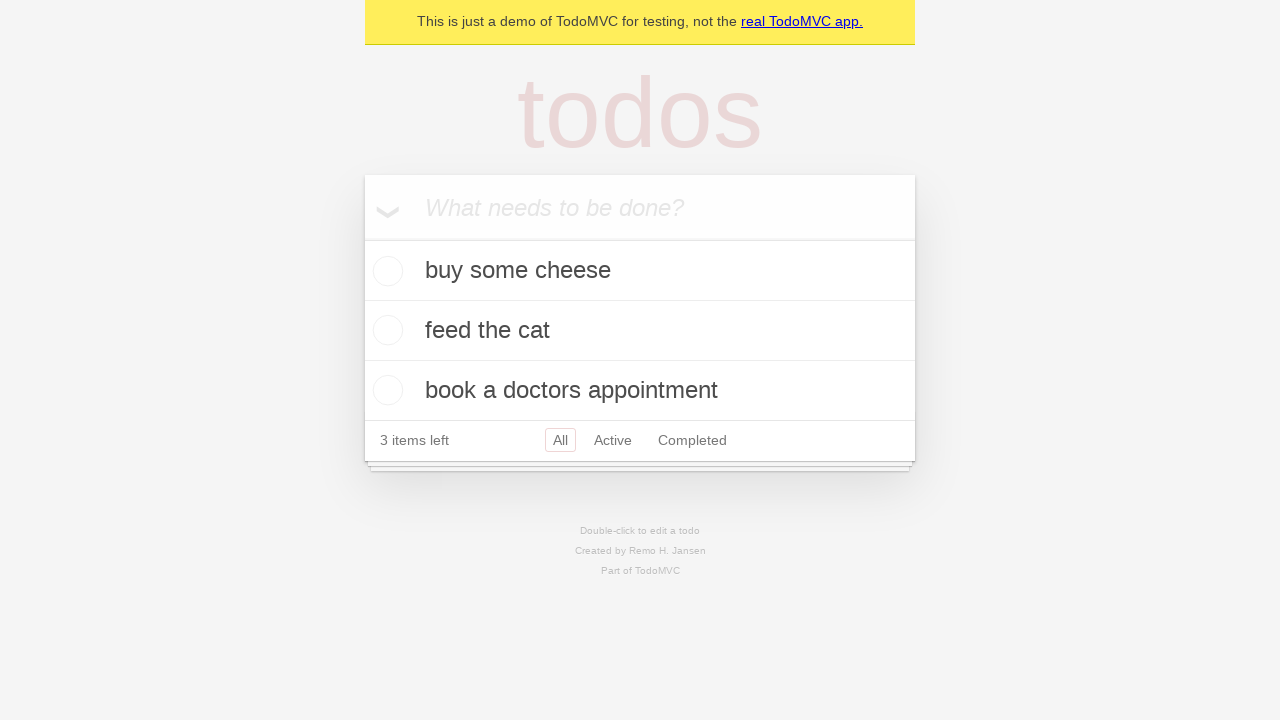

Checked the second todo item checkbox at (385, 330) on internal:testid=[data-testid="todo-item"s] >> nth=1 >> internal:role=checkbox
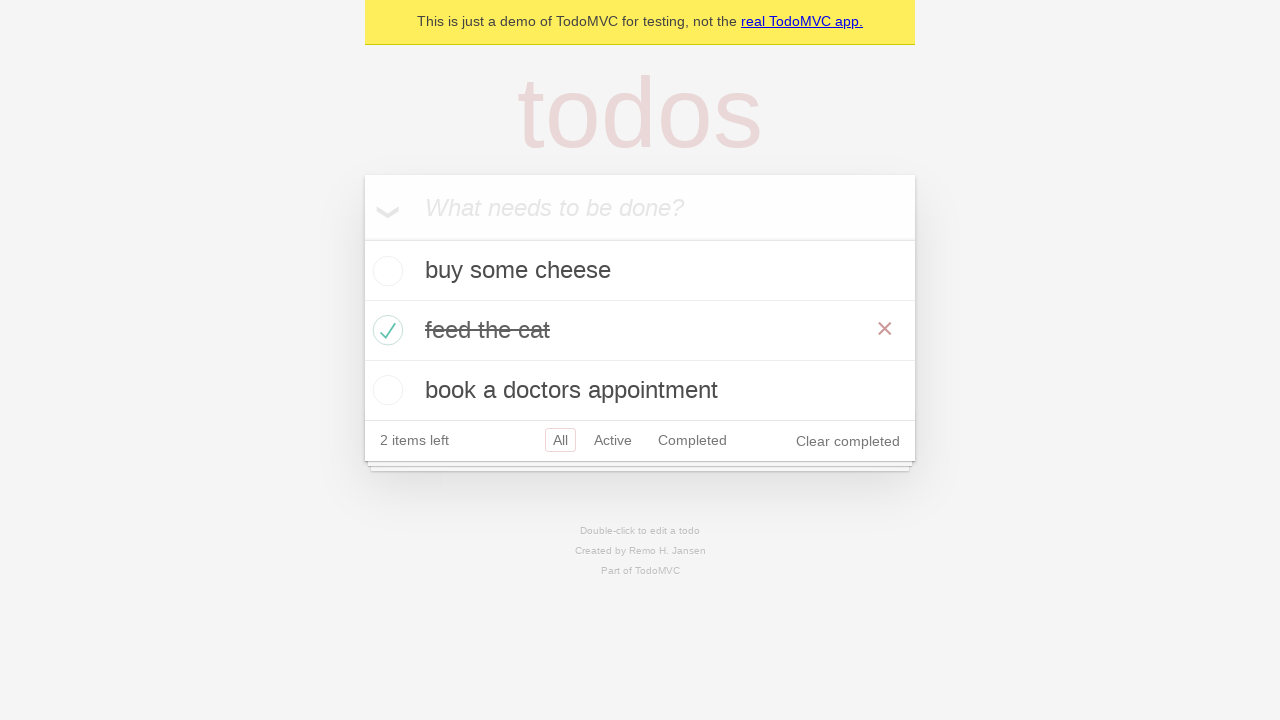

Clicked 'Clear completed' button to remove completed items at (848, 441) on internal:role=button[name="Clear completed"i]
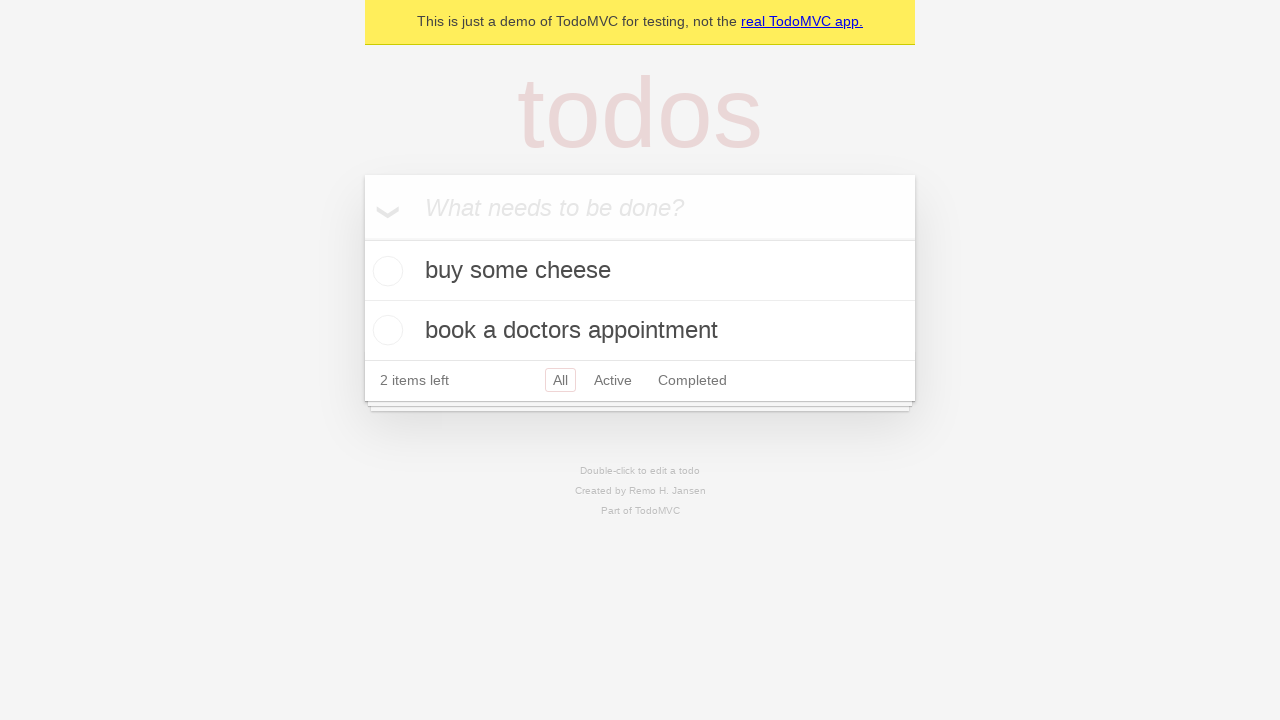

Waited for completed item to be removed from the list
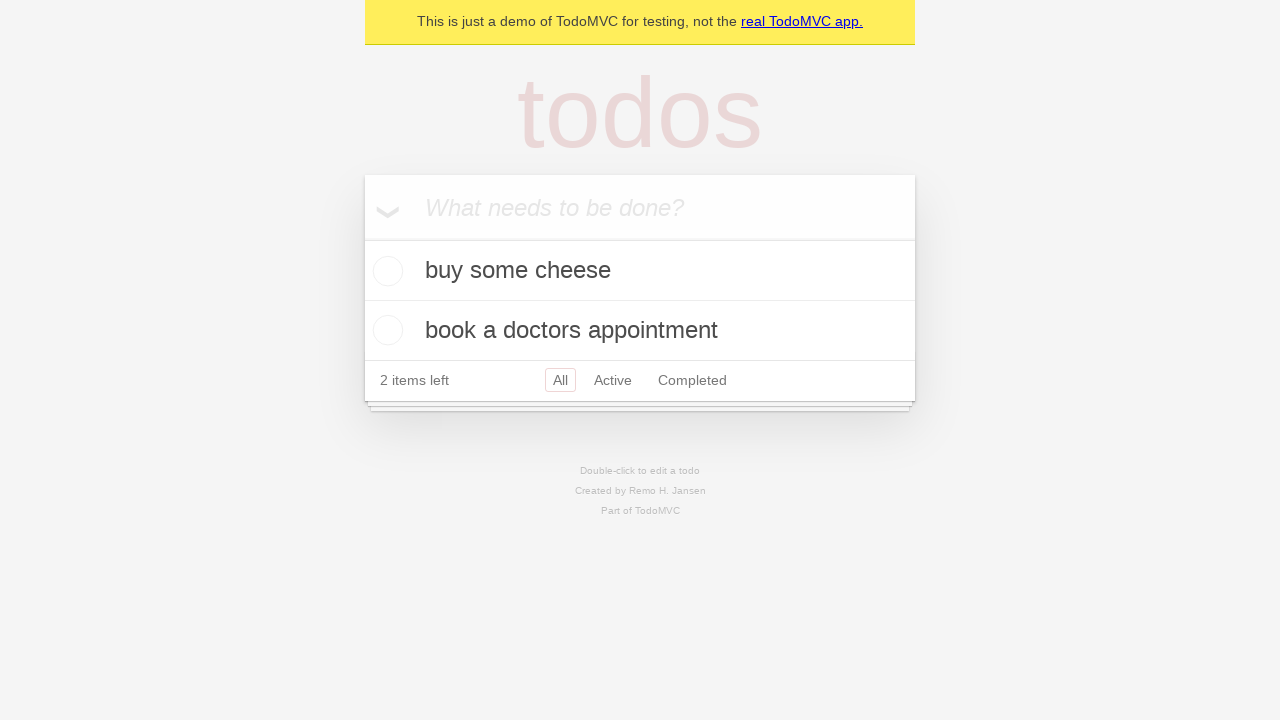

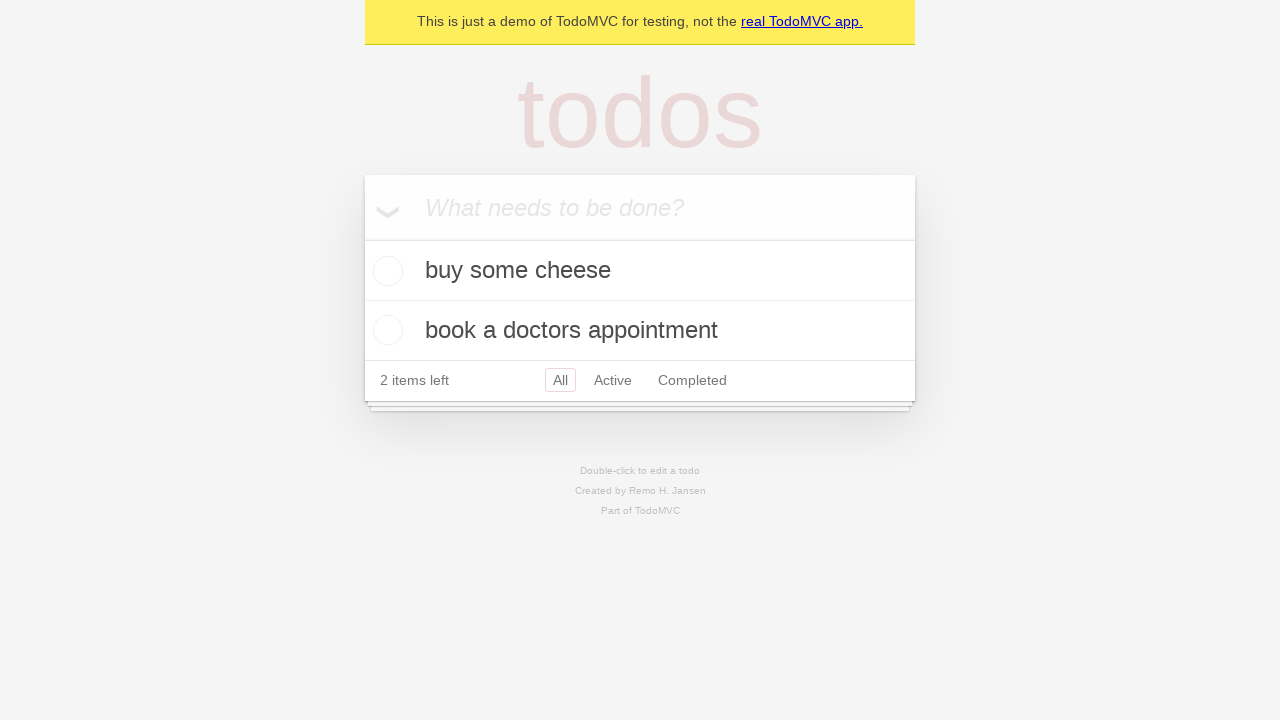